Tests handling of a JavaScript prompt dialog by clicking the button, entering text, accepting the prompt, and verifying the entered text

Starting URL: https://the-internet.herokuapp.com/javascript_alerts

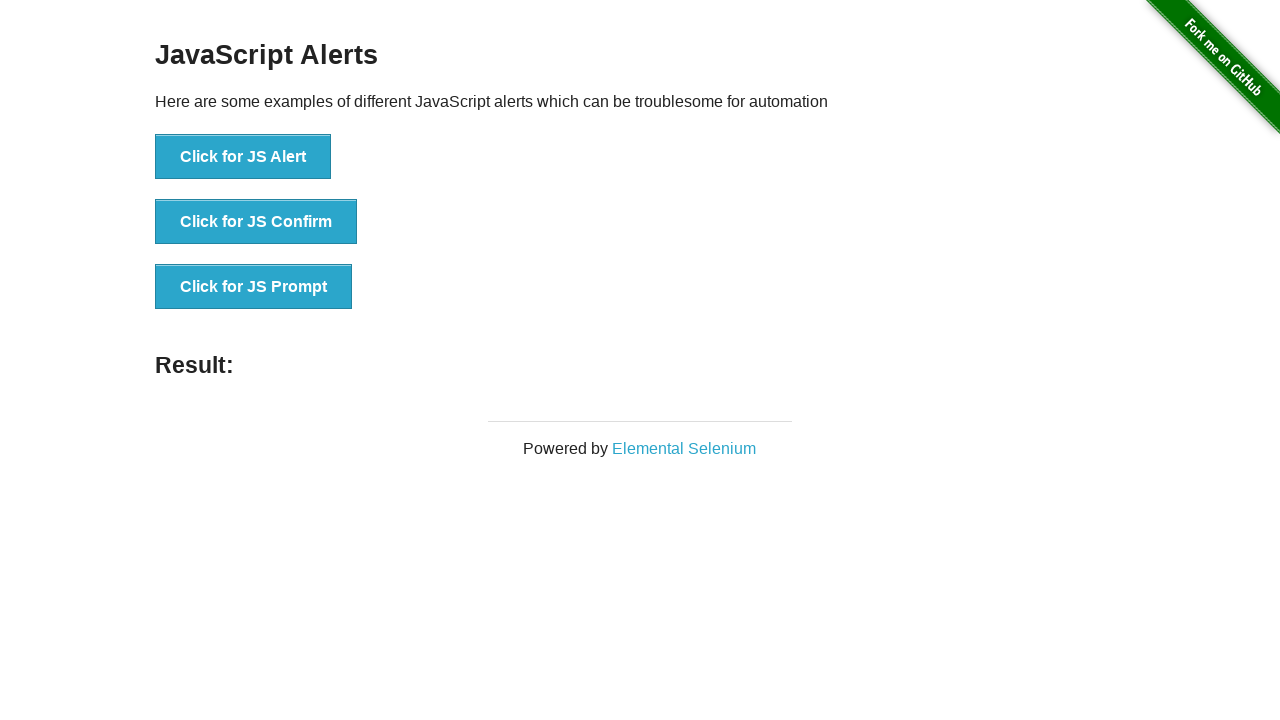

Set up dialog handler to accept prompt and enter 'AutomationTest'
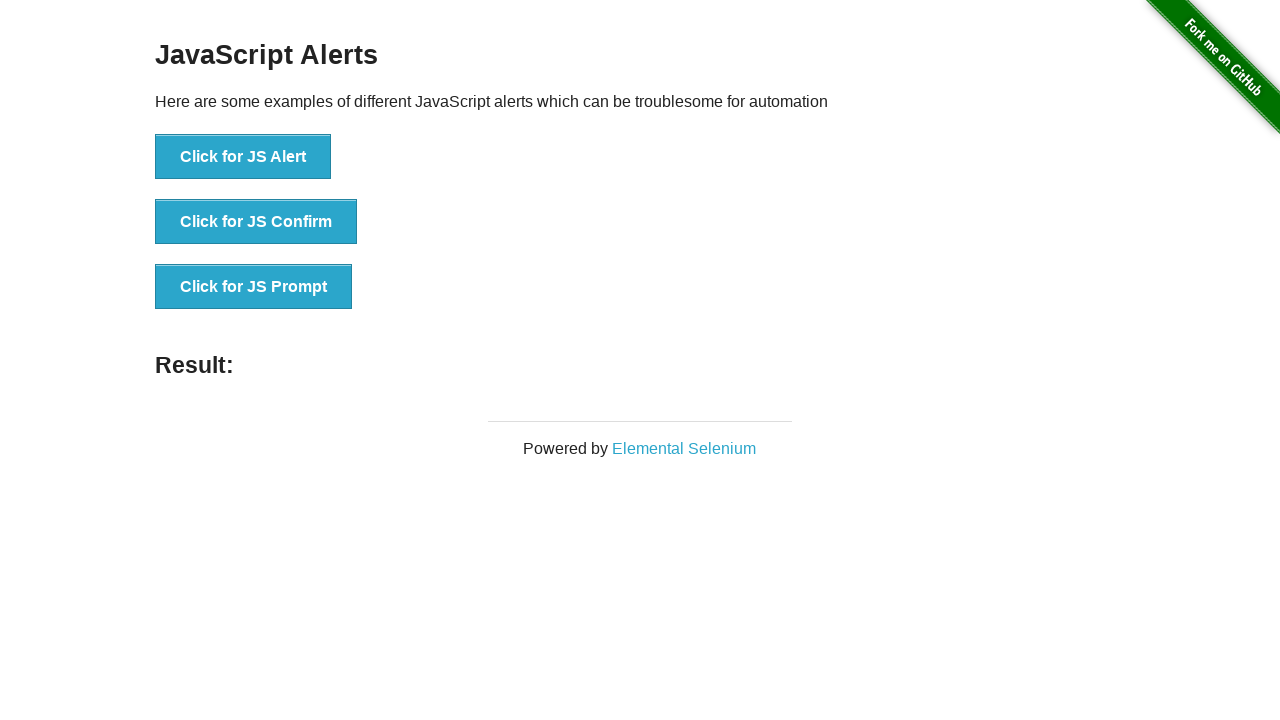

Clicked button to trigger JavaScript prompt dialog at (254, 287) on text=Click for JS Prompt
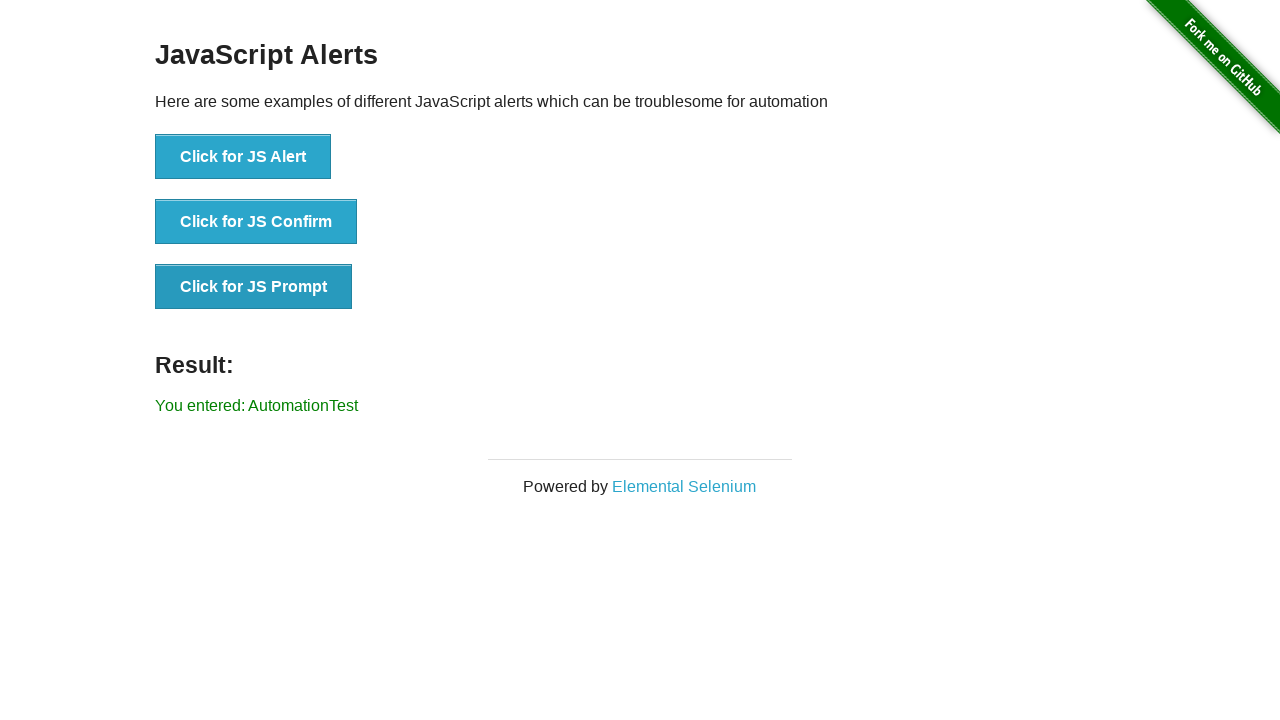

Verified that result text shows entered value 'AutomationTest'
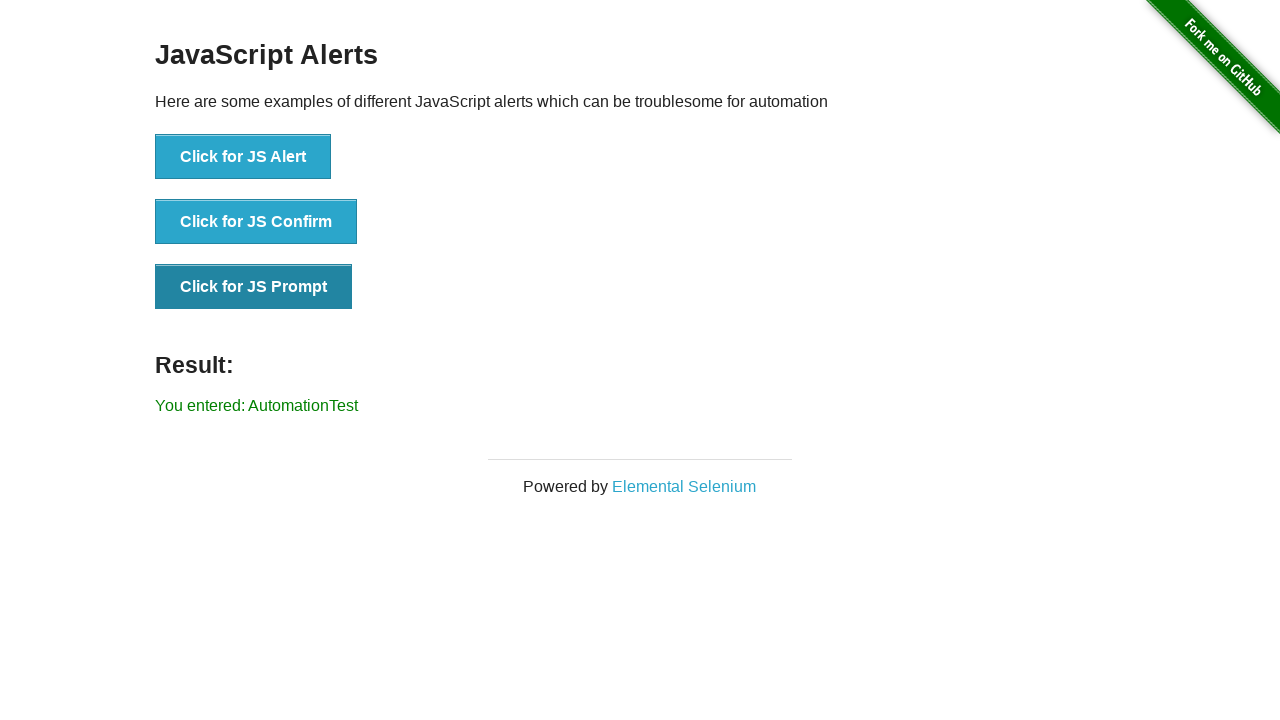

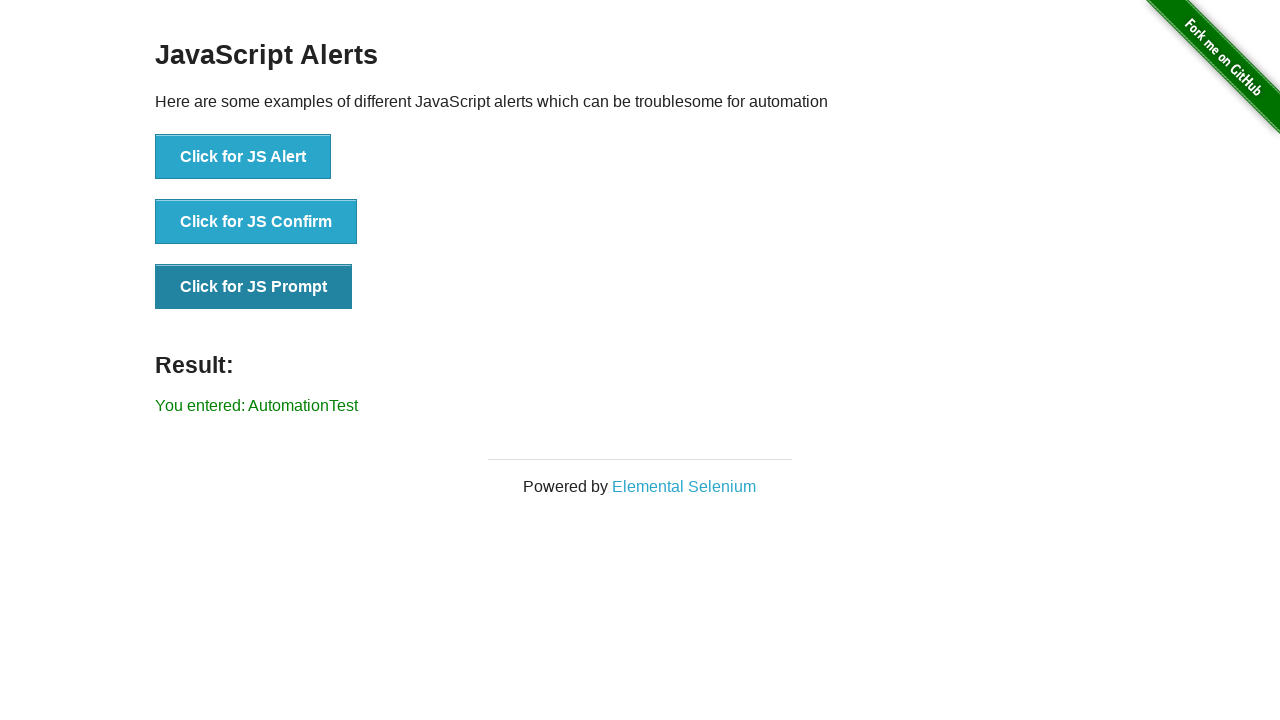